Tests a SweetAlert popup by clicking a preview button to trigger the alert and then clicking OK to dismiss it

Starting URL: https://sweetalert.js.org/

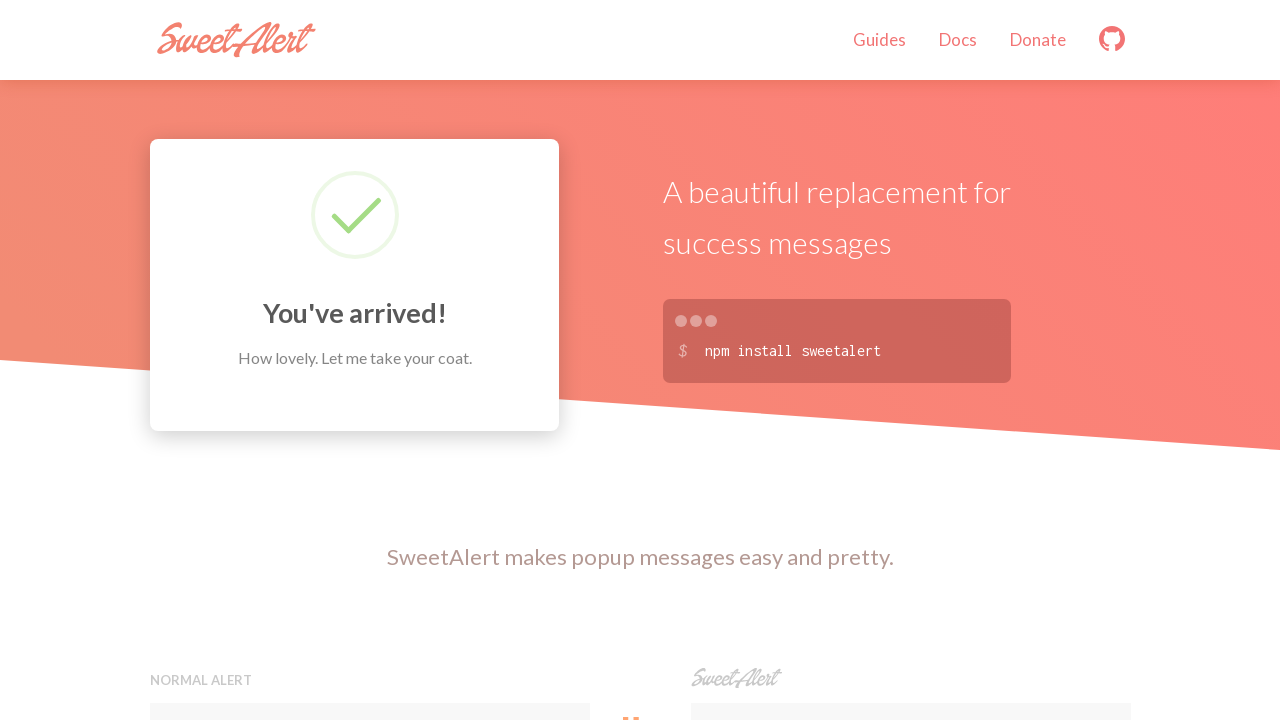

Clicked the second preview button to trigger SweetAlert popup at (910, 360) on xpath=(//button[@class='preview'])[2]
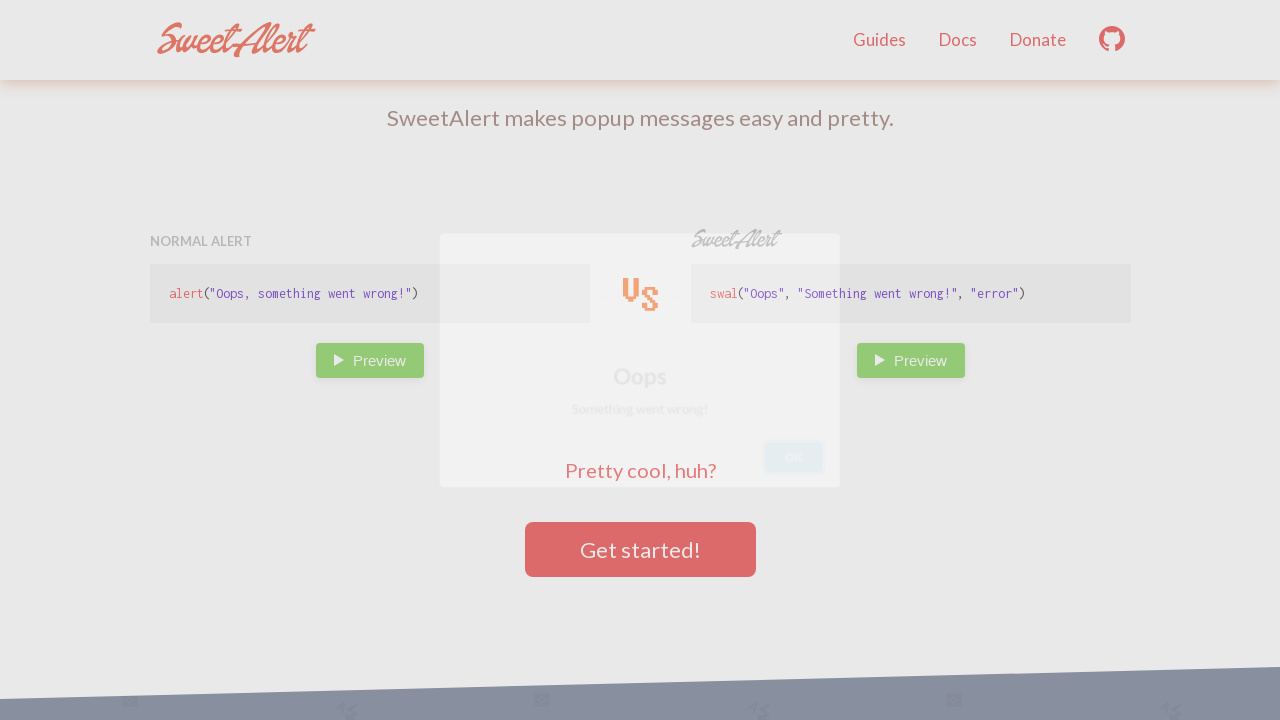

Clicked OK button to dismiss the SweetAlert popup at (824, 476) on xpath=//button[.='OK']
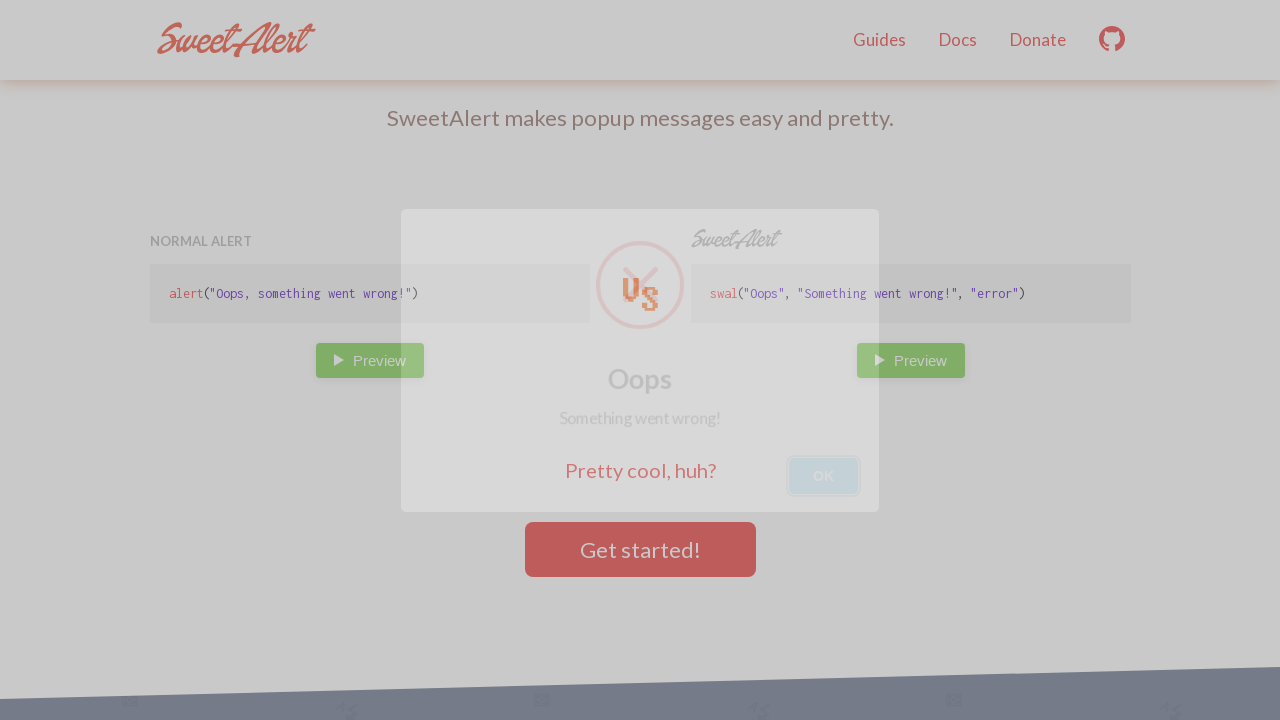

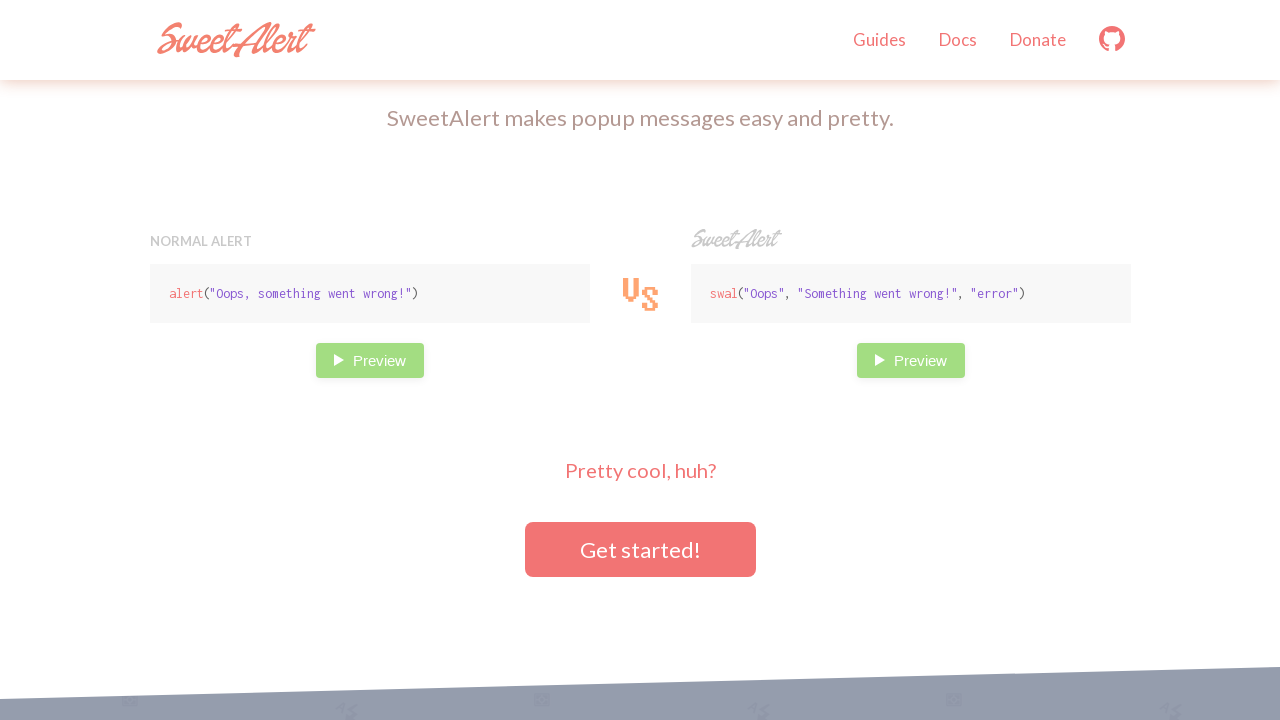